Tests a web form submission by filling out name, email, current address, and permanent address fields, then submitting the form on the DemoQA text-box page.

Starting URL: https://demoqa.com/text-box

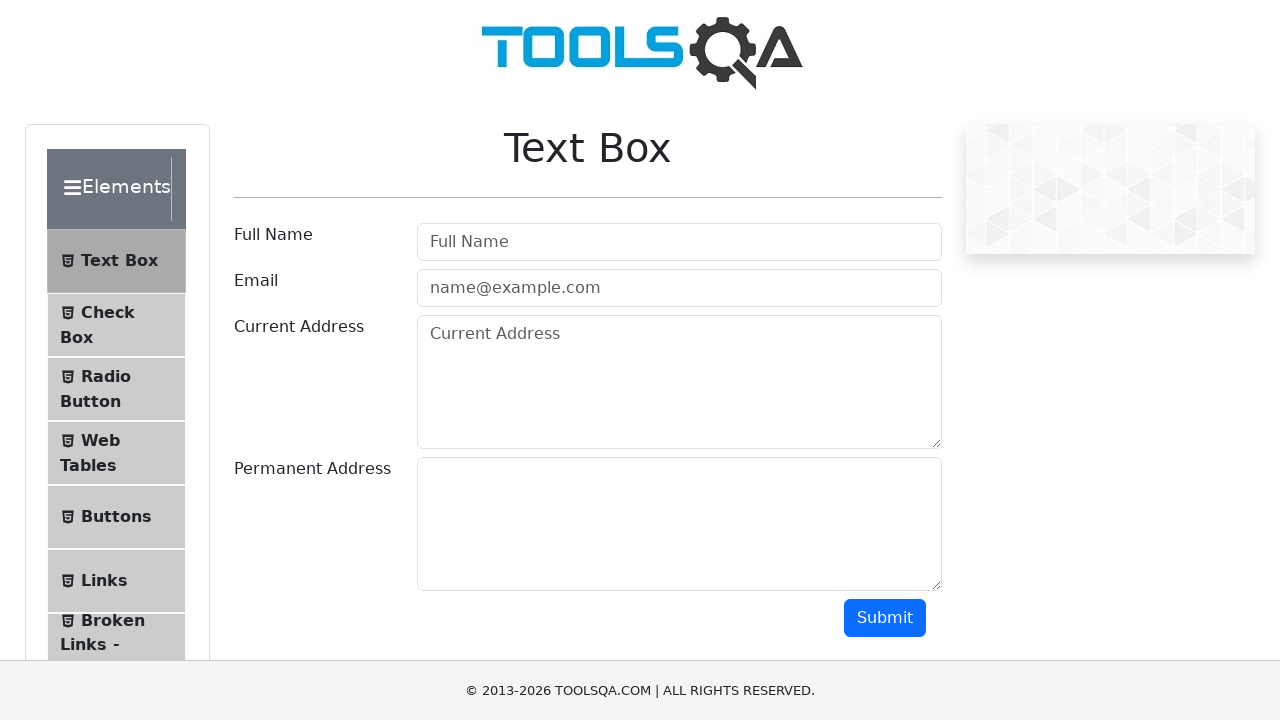

Waited for page to reach domcontentloaded state
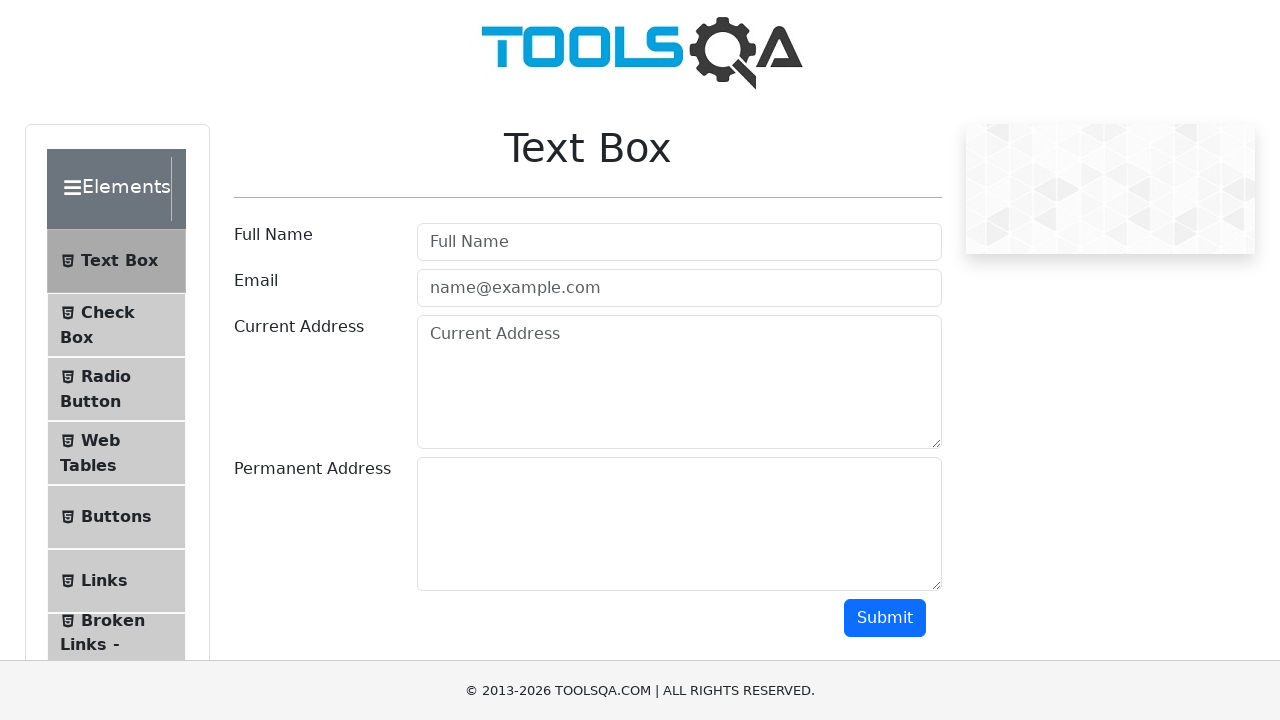

Reloaded the page
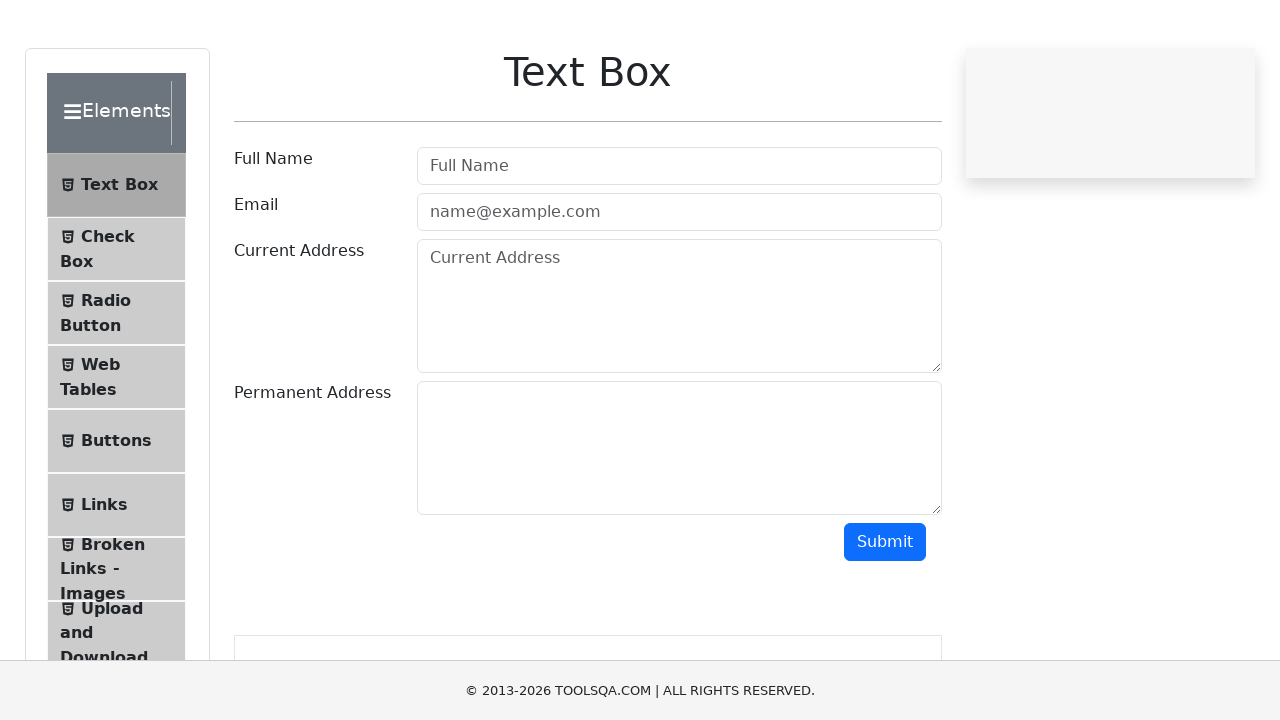

Waited for page to reach domcontentloaded state after reload
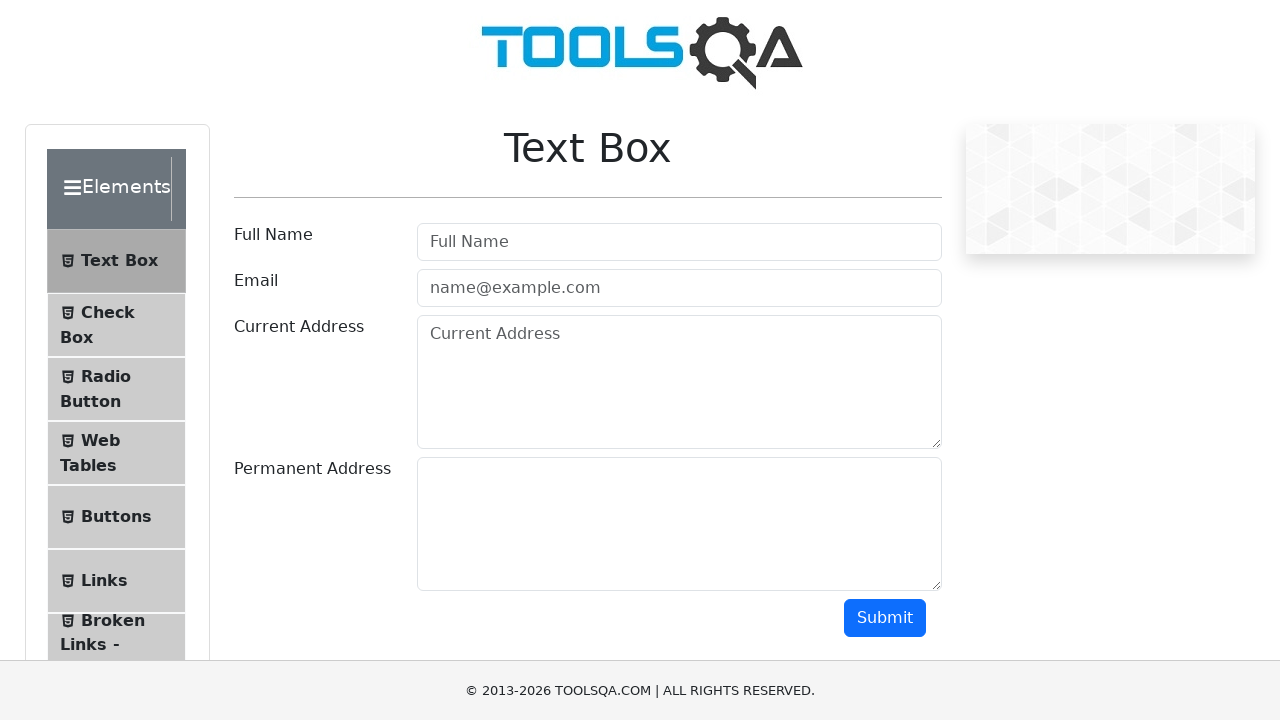

Waited for userName input field to become visible
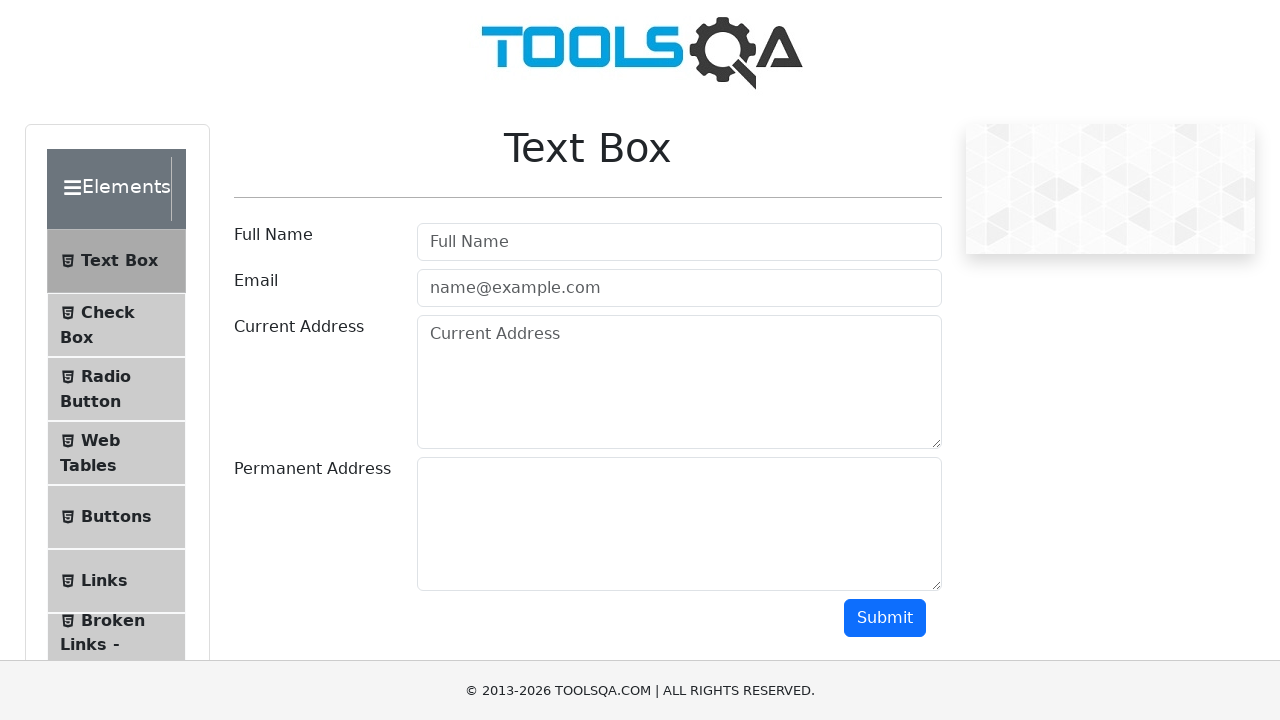

Filled userName field with 'John Doe' on #userName
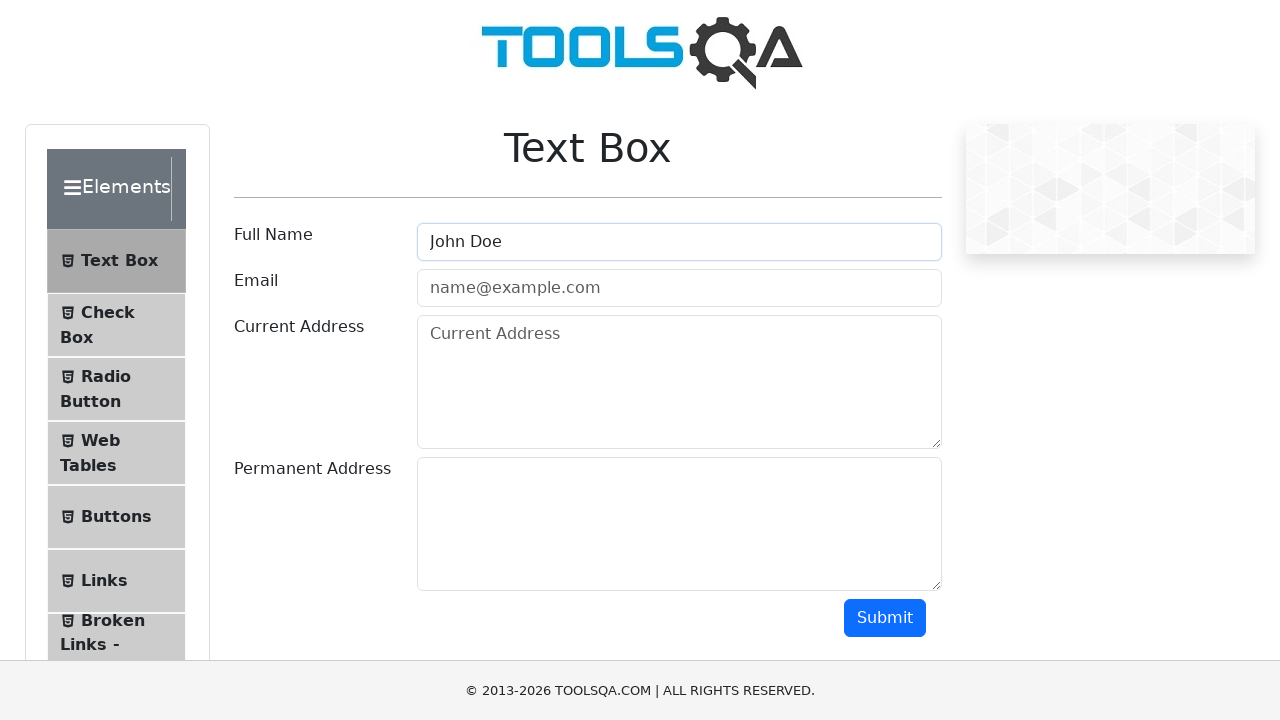

Filled userEmail field with 'john.doe@example.com' on #userEmail
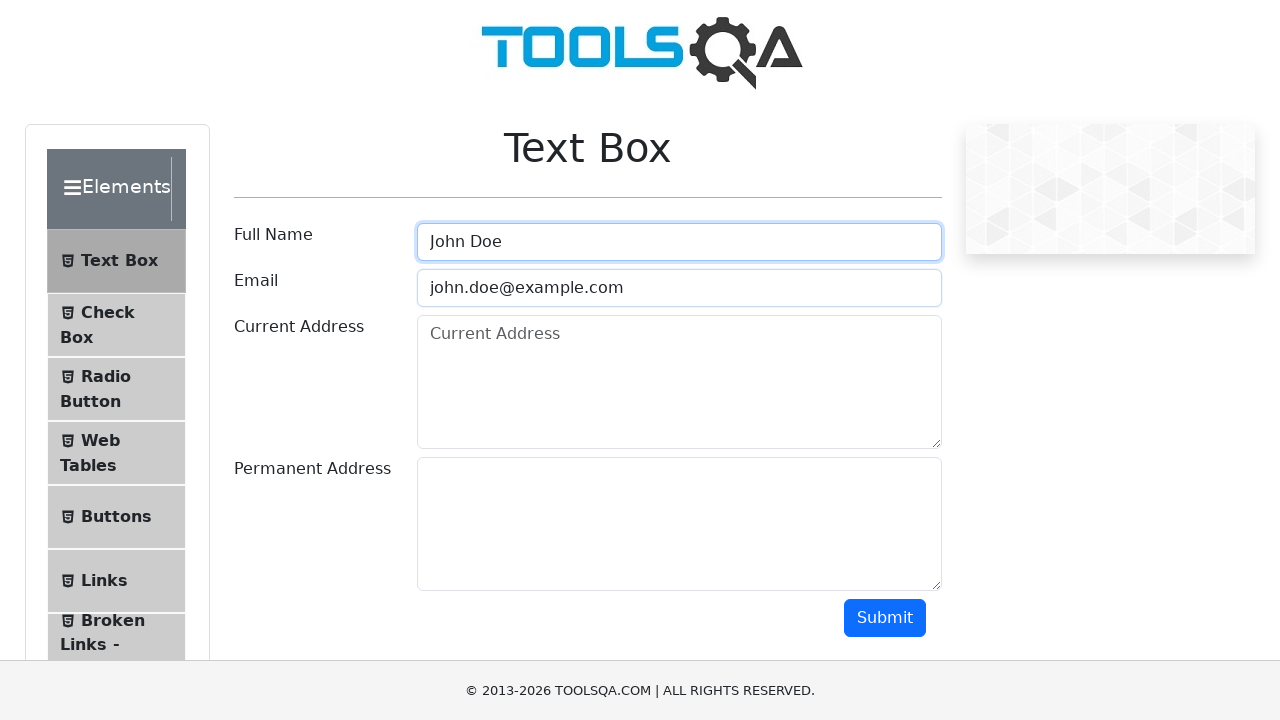

Filled currentAddress field with '1234 Street City' on #currentAddress
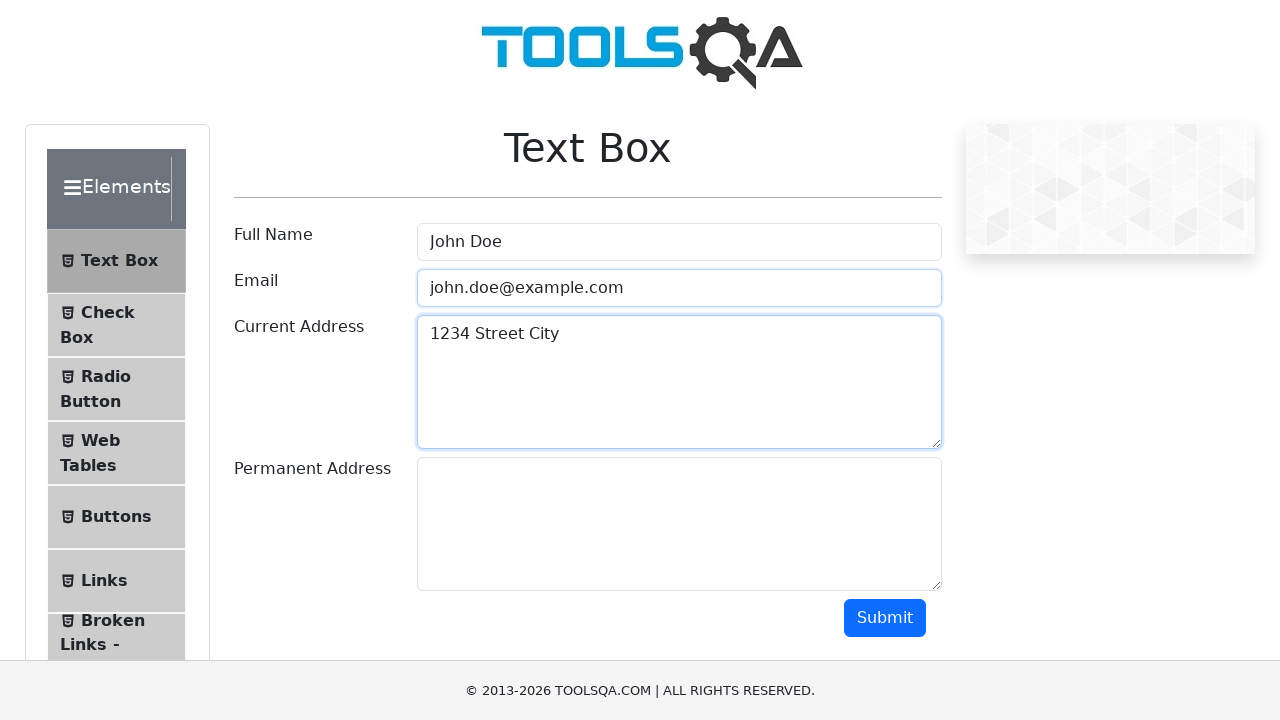

Filled permanentAddress field with '5678 Avenue City' on #permanentAddress
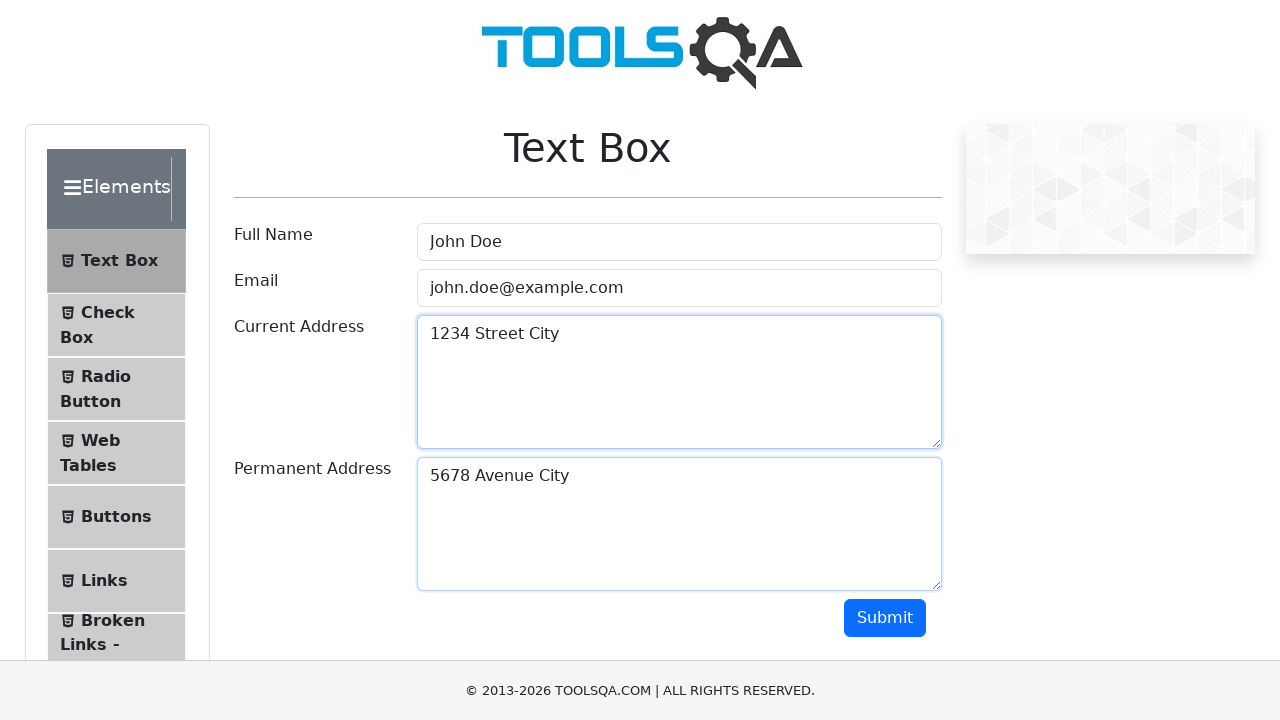

Clicked submit button to submit the form at (885, 618) on #submit
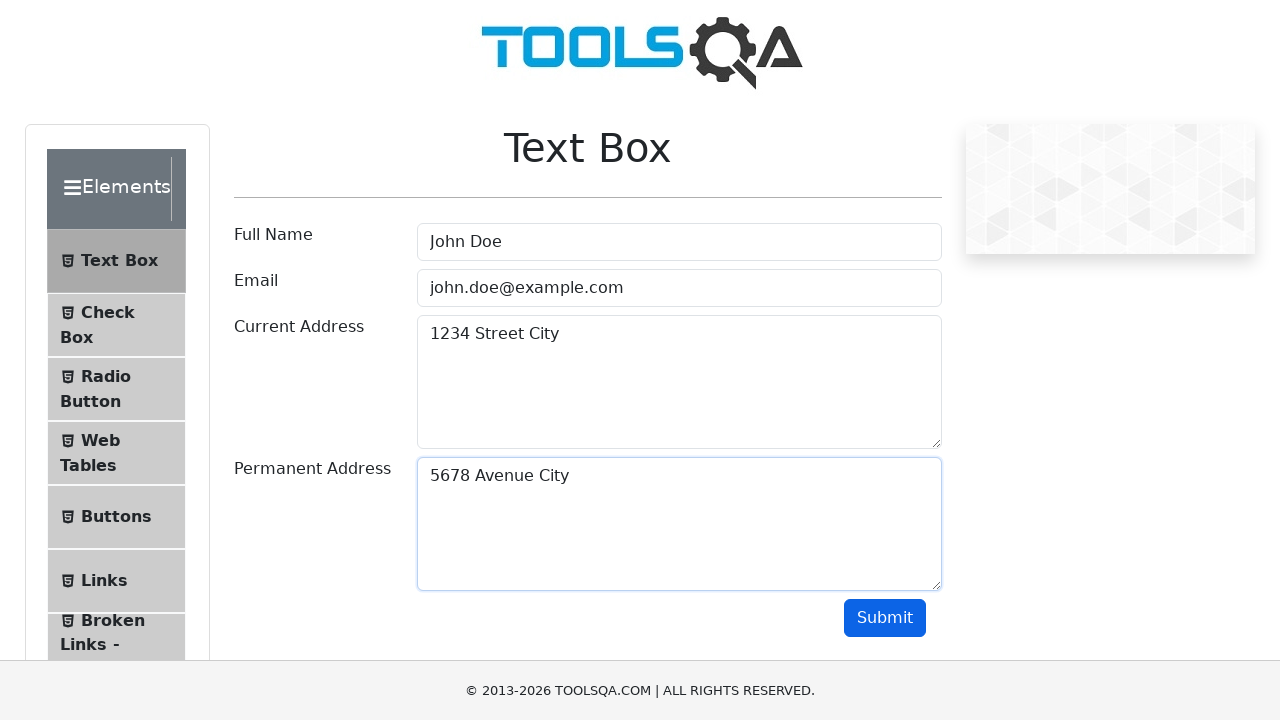

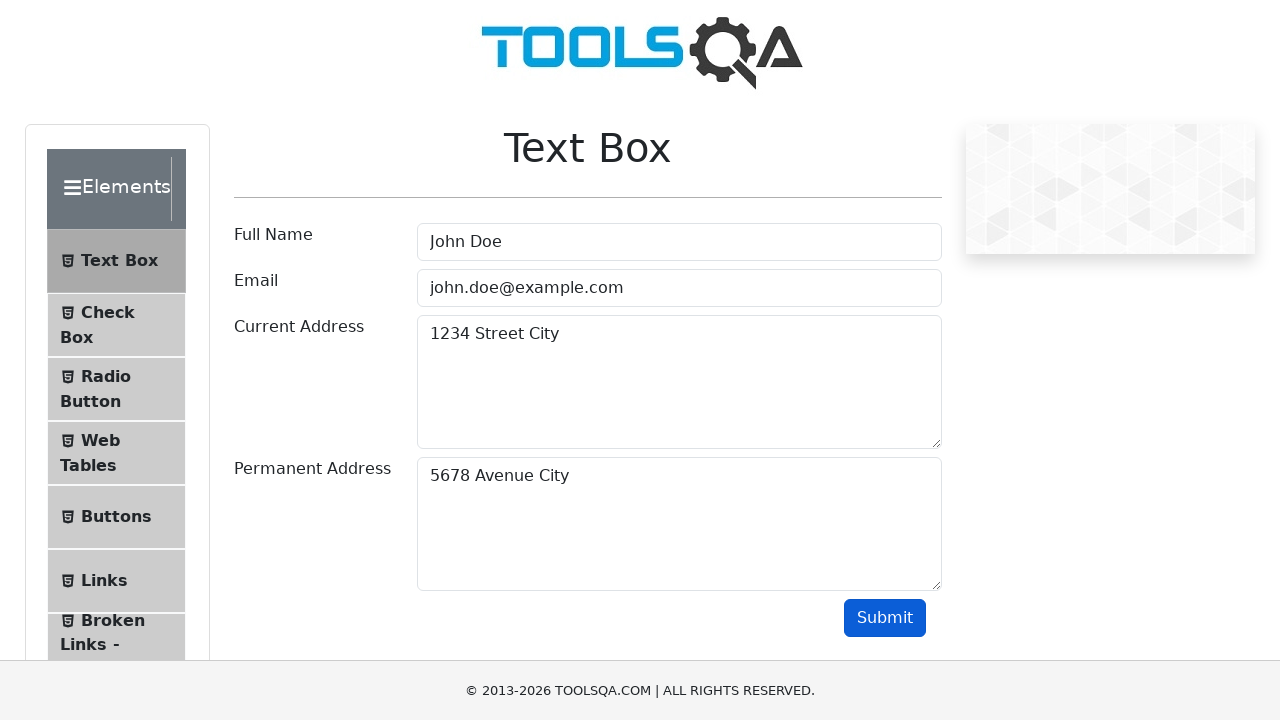